Tests basic JavaScript alert by clicking a button to trigger an alert, verifying its text, and accepting it

Starting URL: http://the-internet.herokuapp.com/javascript_alerts

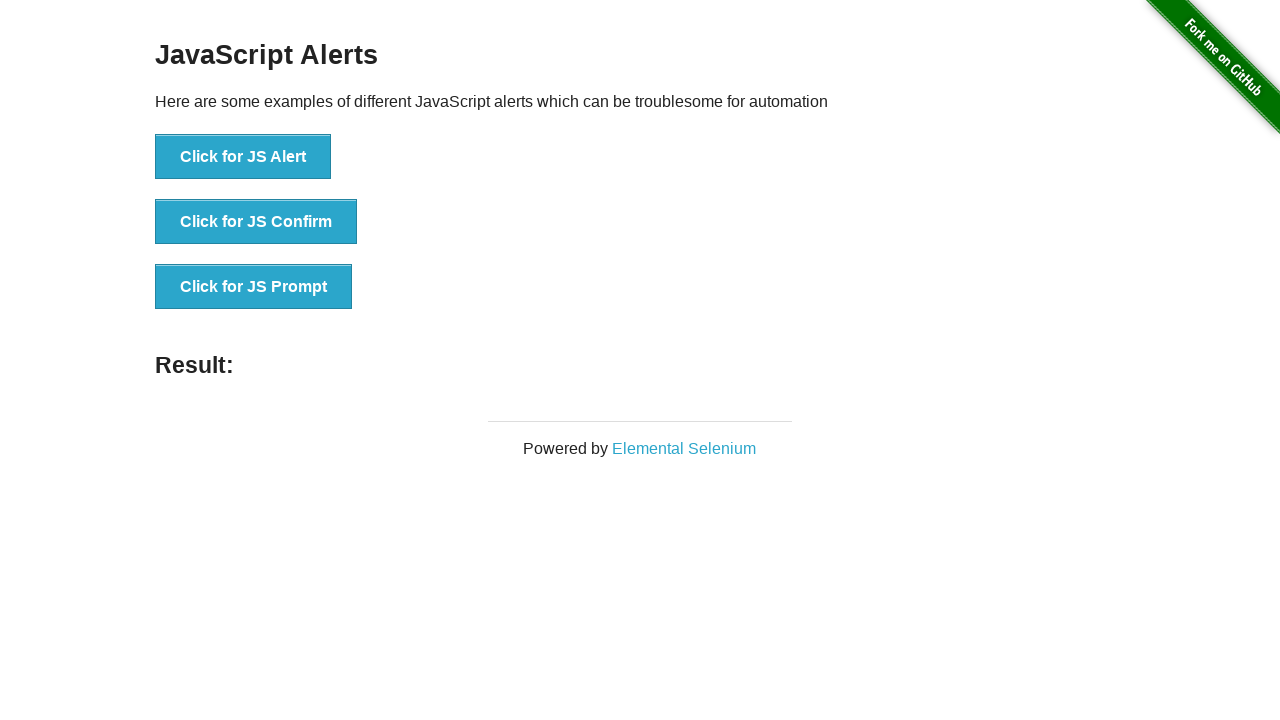

Clicked 'Click for JS Alert' button to trigger JavaScript alert at (243, 157) on xpath=//button[. = 'Click for JS Alert']
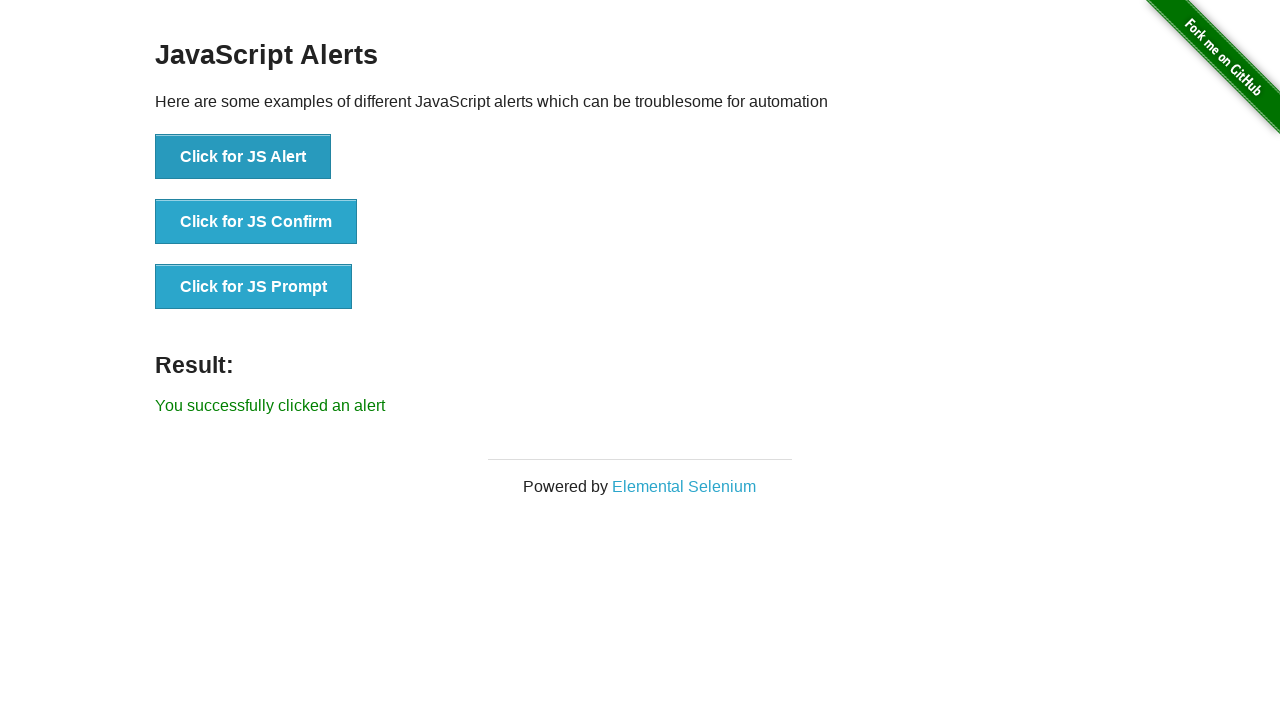

Set up dialog handler to accept alerts
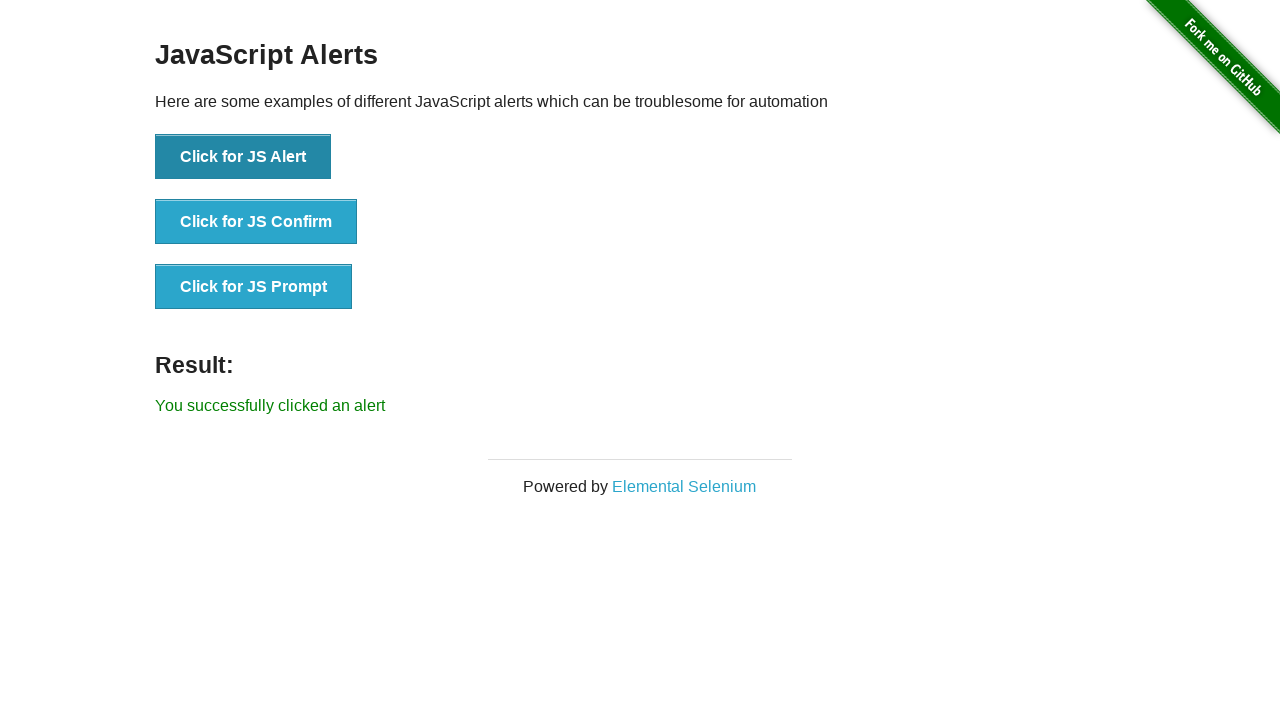

Set up explicit dialog handler to verify alert message and accept
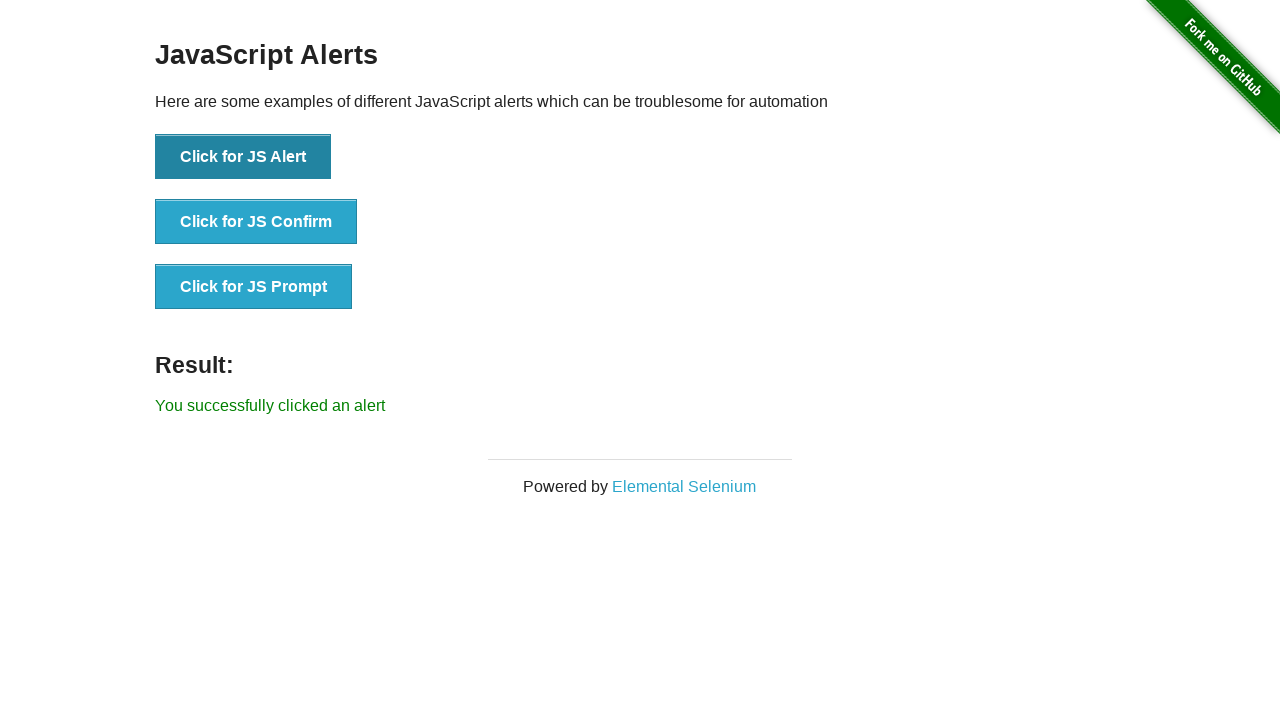

Clicked 'Click for JS Alert' button again to trigger and handle alert with explicit handler at (243, 157) on xpath=//button[. = 'Click for JS Alert']
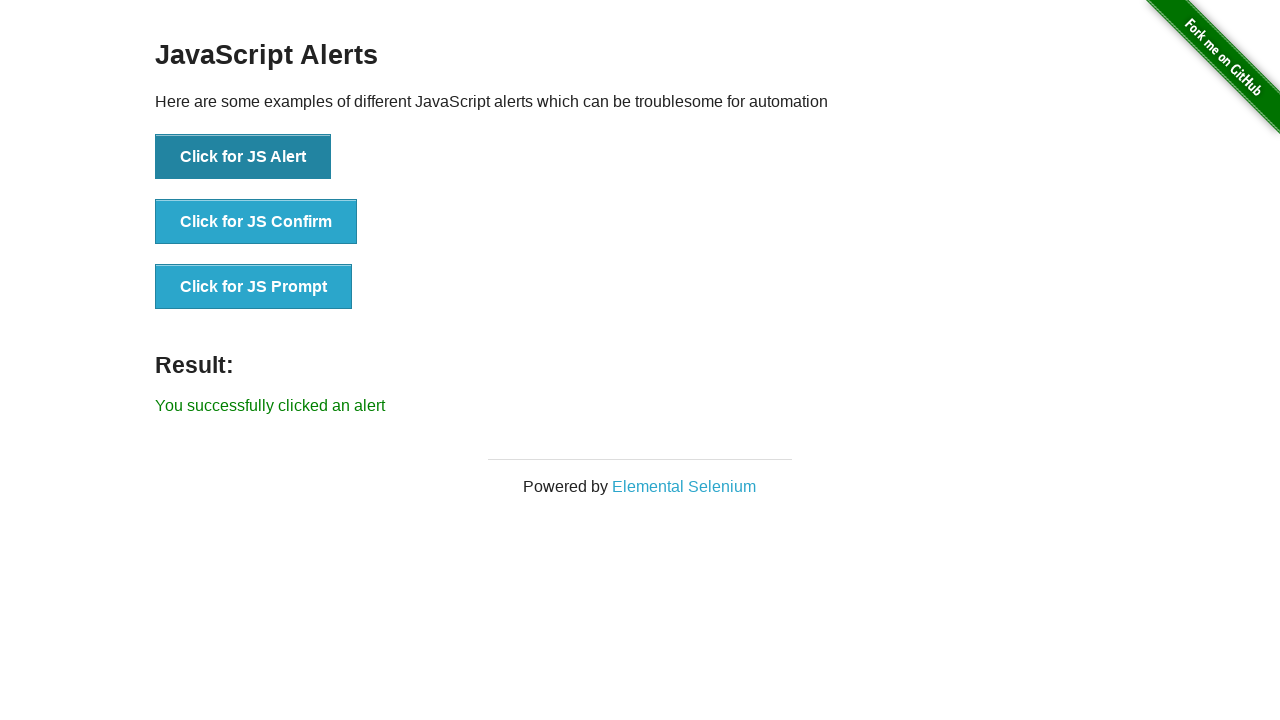

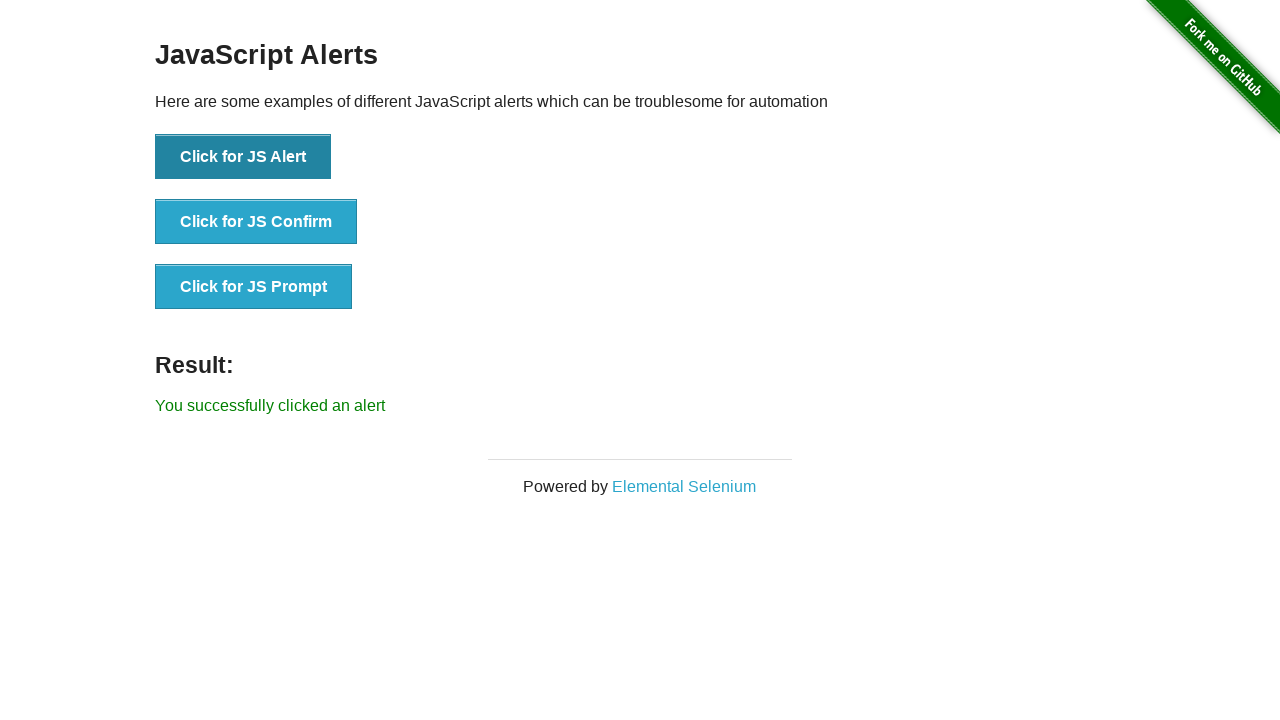